Navigates to Katalon demo site, clicks the "Make Appointment" button, and verifies that the URL changes to the login page

Starting URL: https://katalon-demo-cura.herokuapp.com/

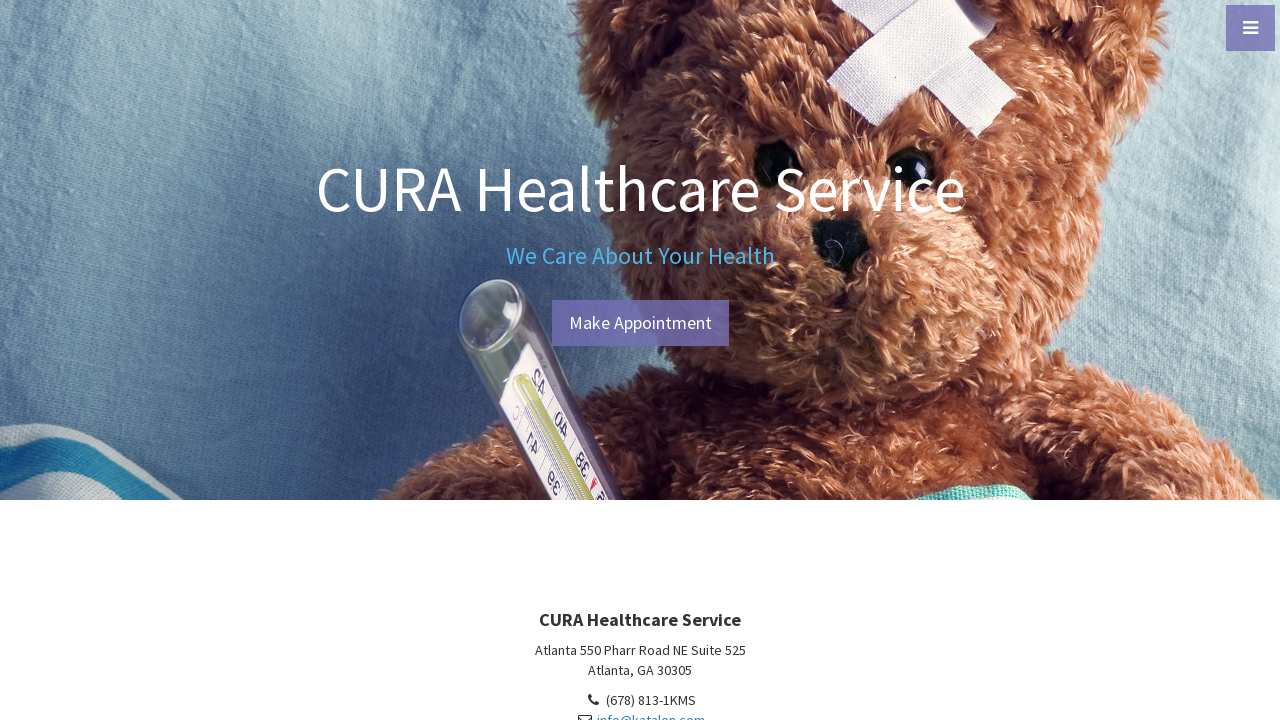

Clicked the 'Make Appointment' button at (640, 323) on #btn-make-appointment
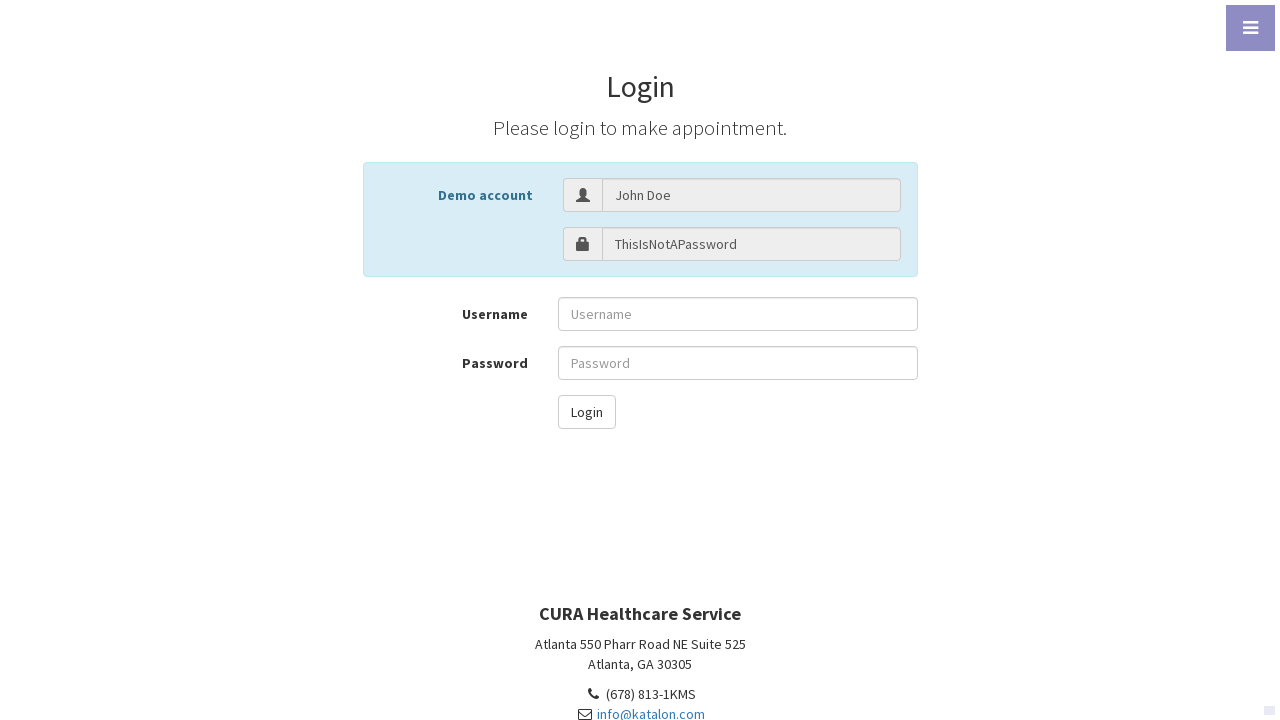

Verified URL changed to login page
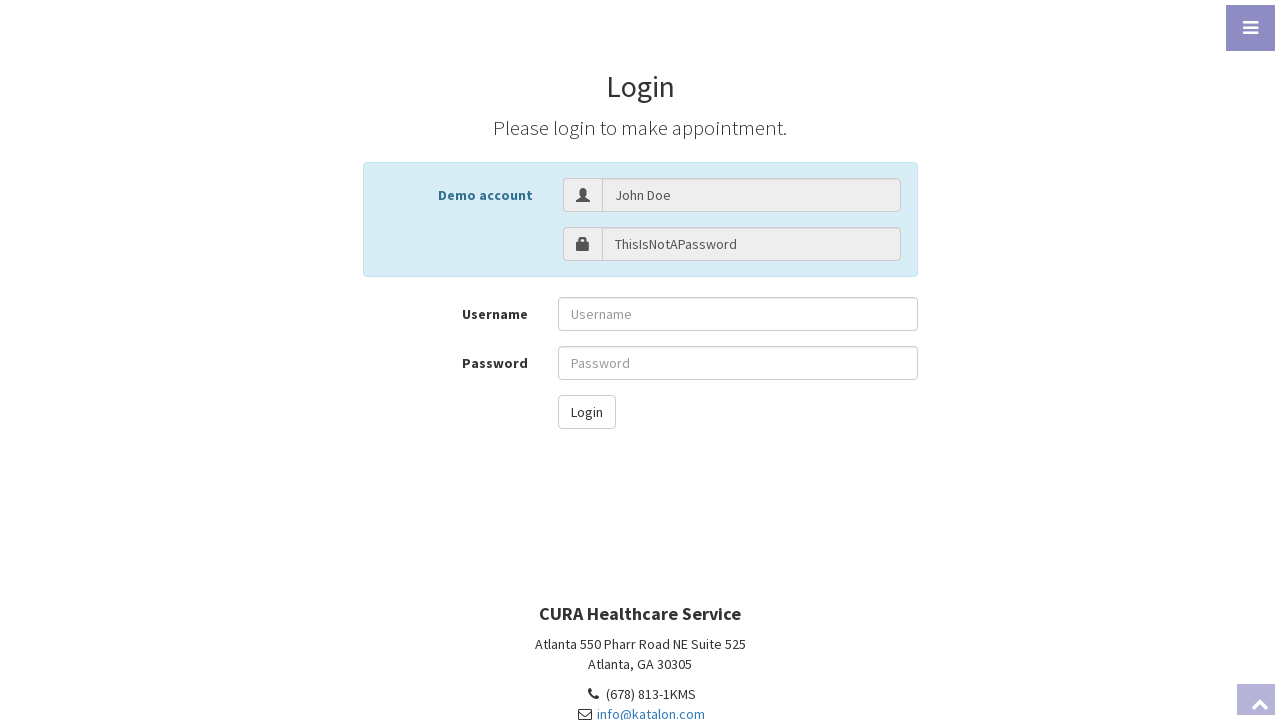

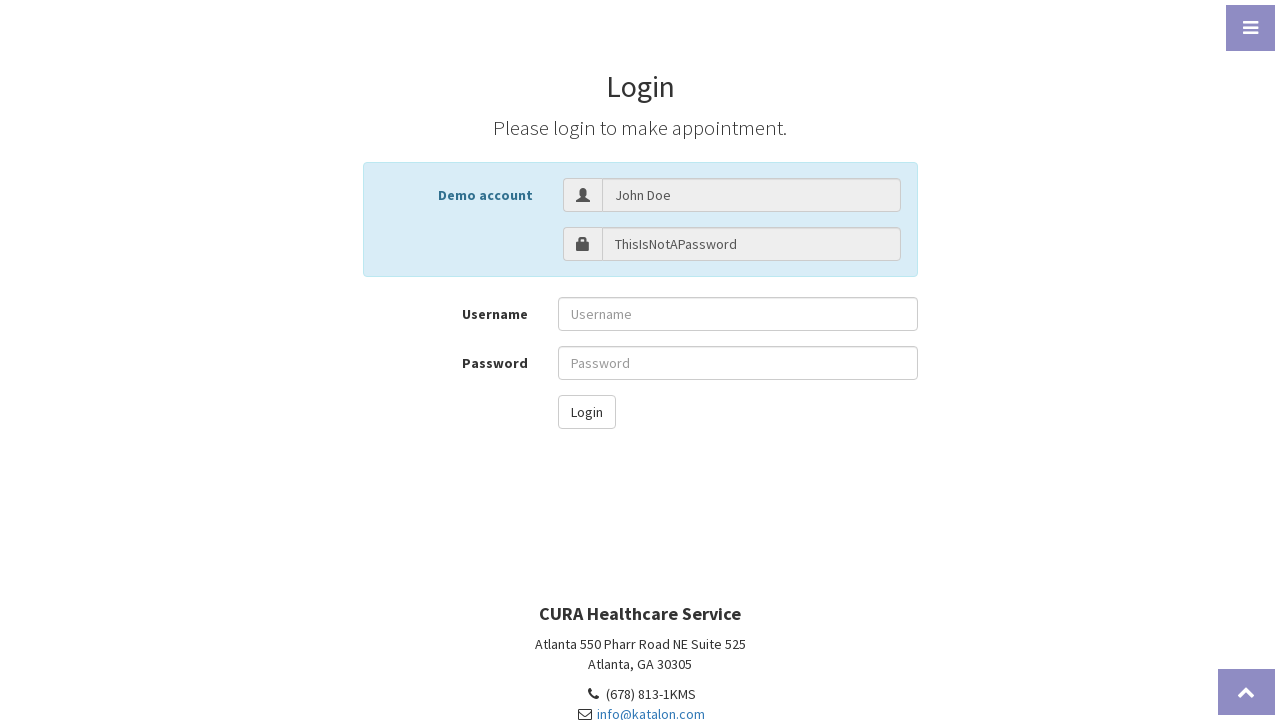